Tests dropdown selection using Playwright's select_option method to choose "Option 1" by text, then verifies the correct option is selected.

Starting URL: http://the-internet.herokuapp.com/dropdown

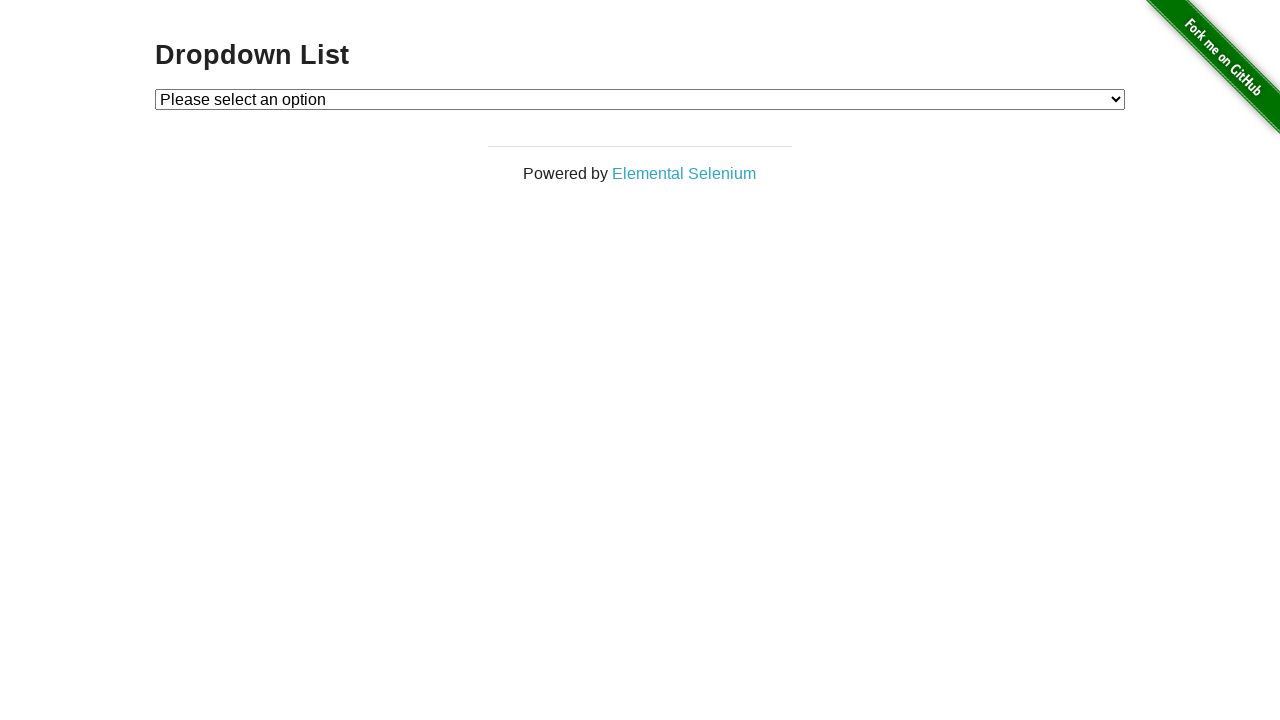

Waited for dropdown element to be present
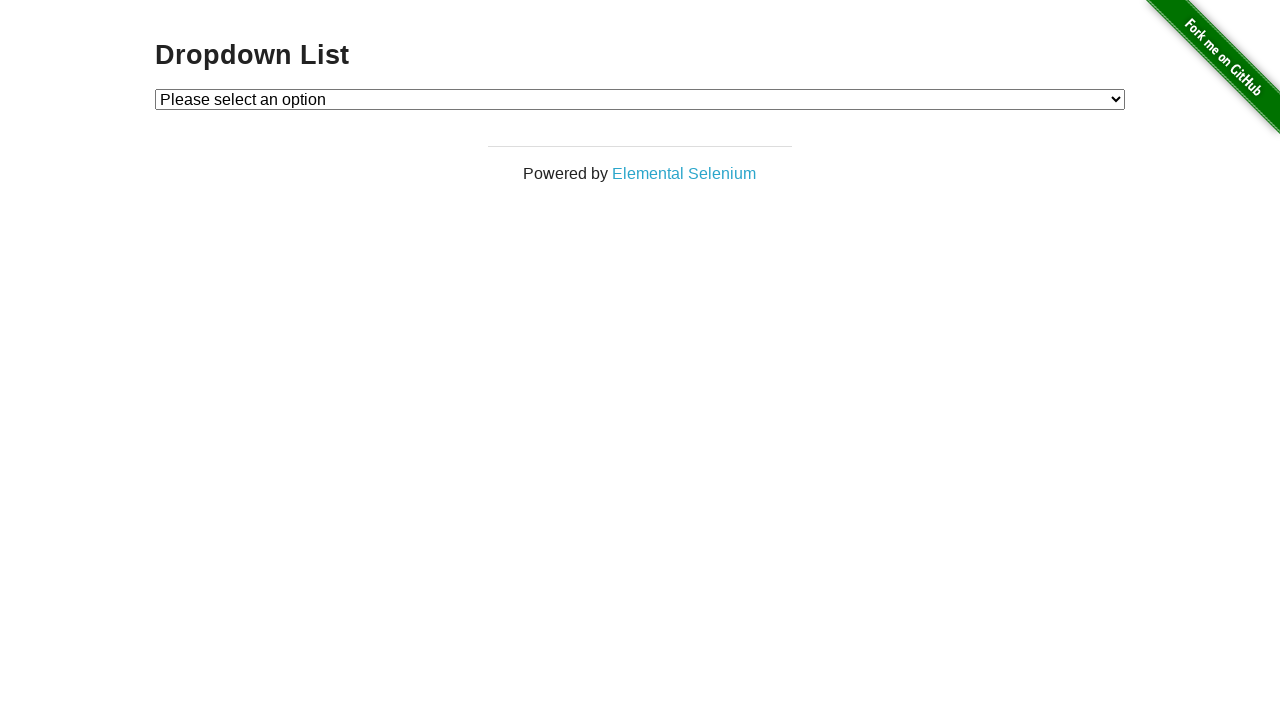

Selected 'Option 1' from dropdown using select_option method on #dropdown
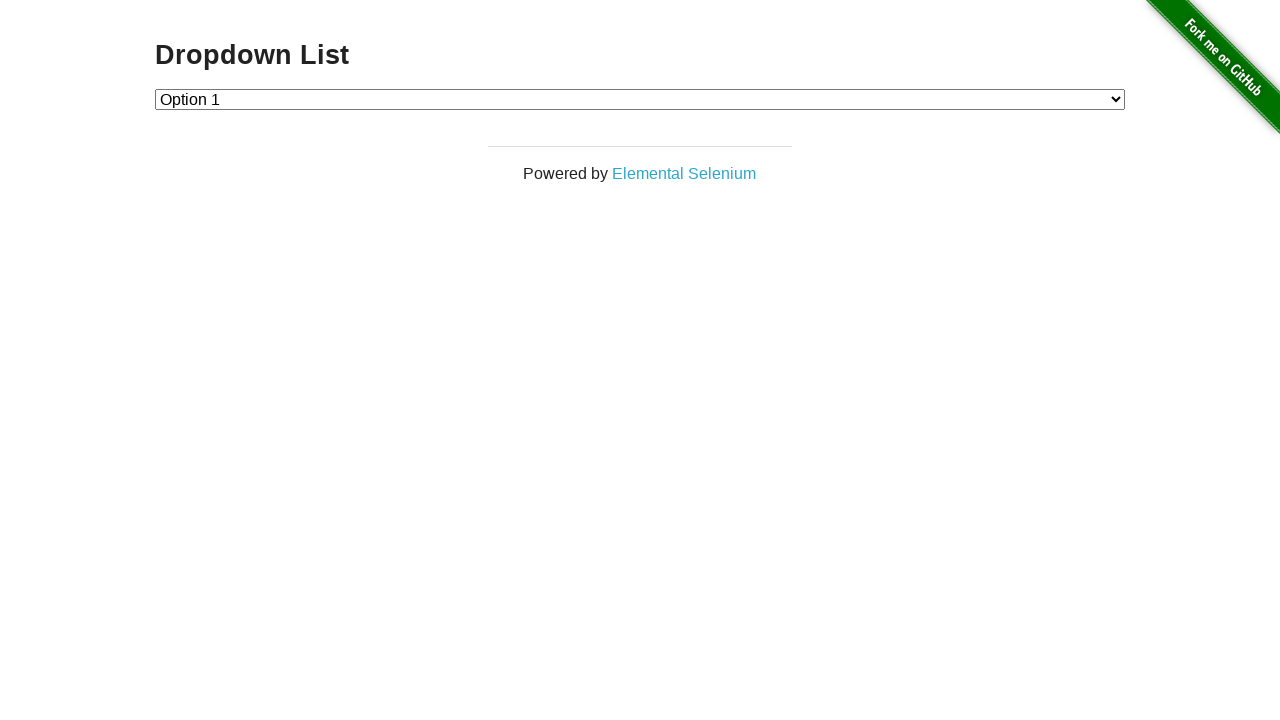

Retrieved text content of selected dropdown option
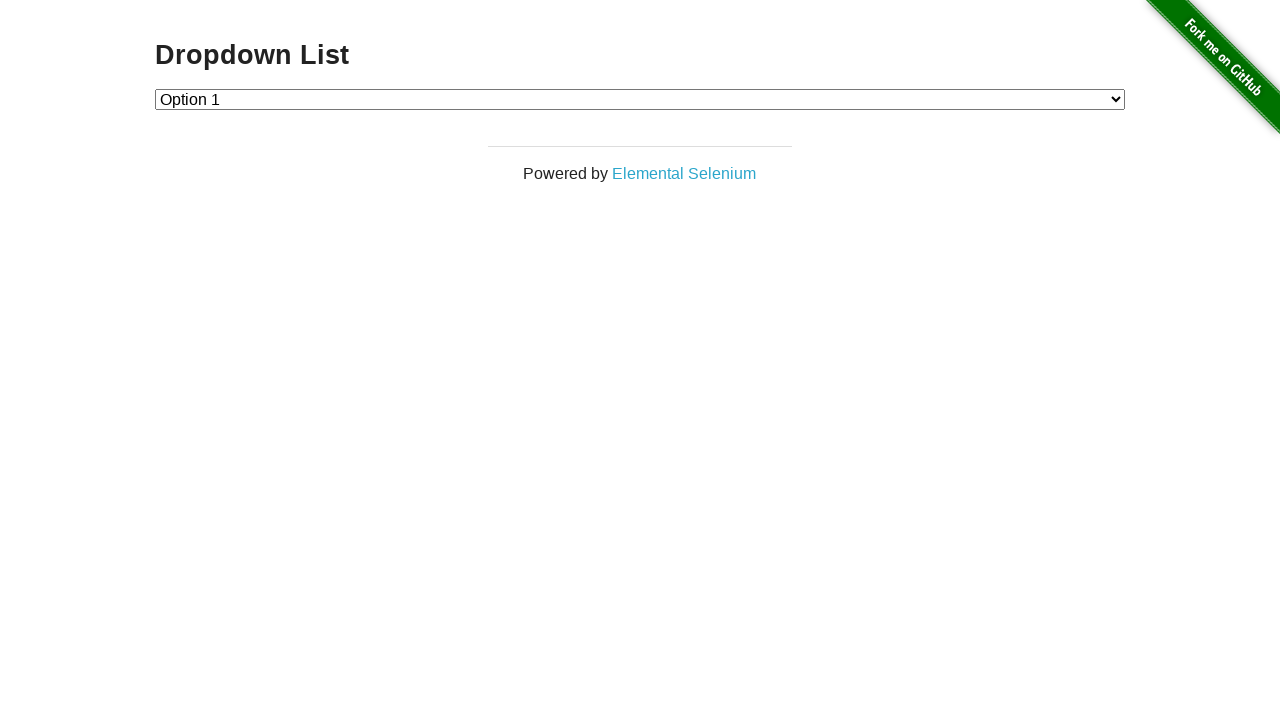

Verified that 'Option 1' is correctly selected in the dropdown
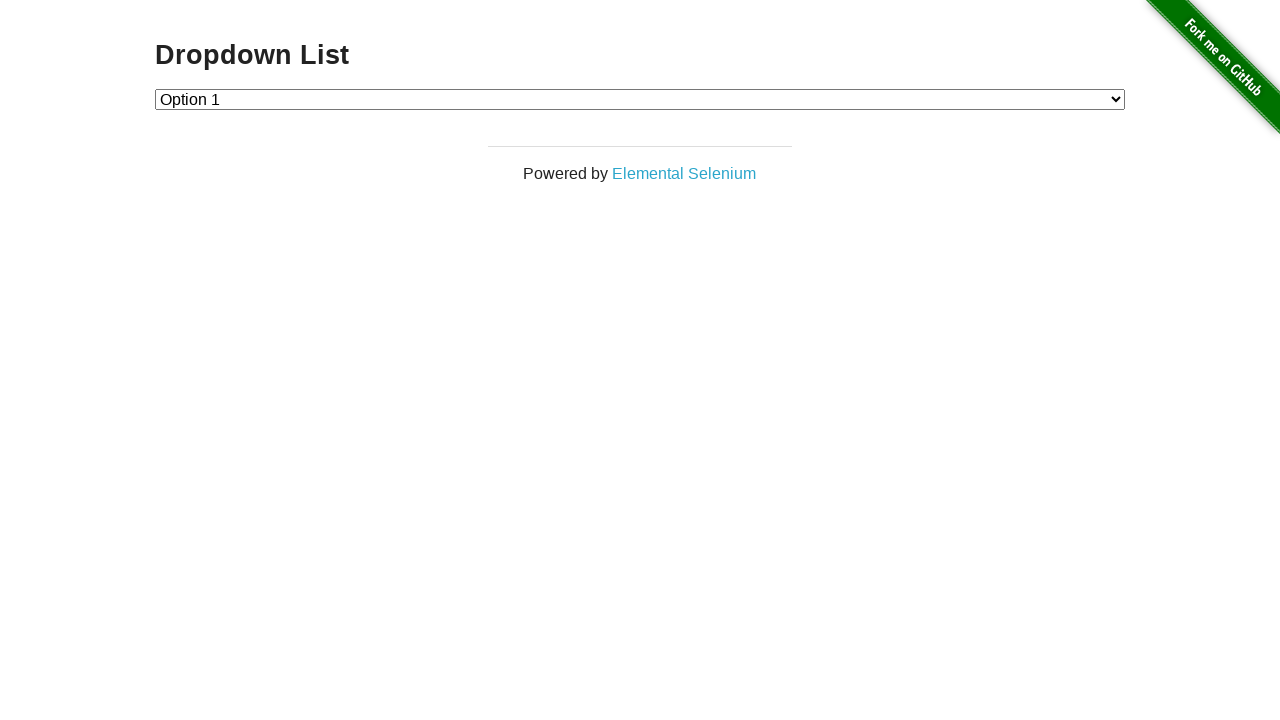

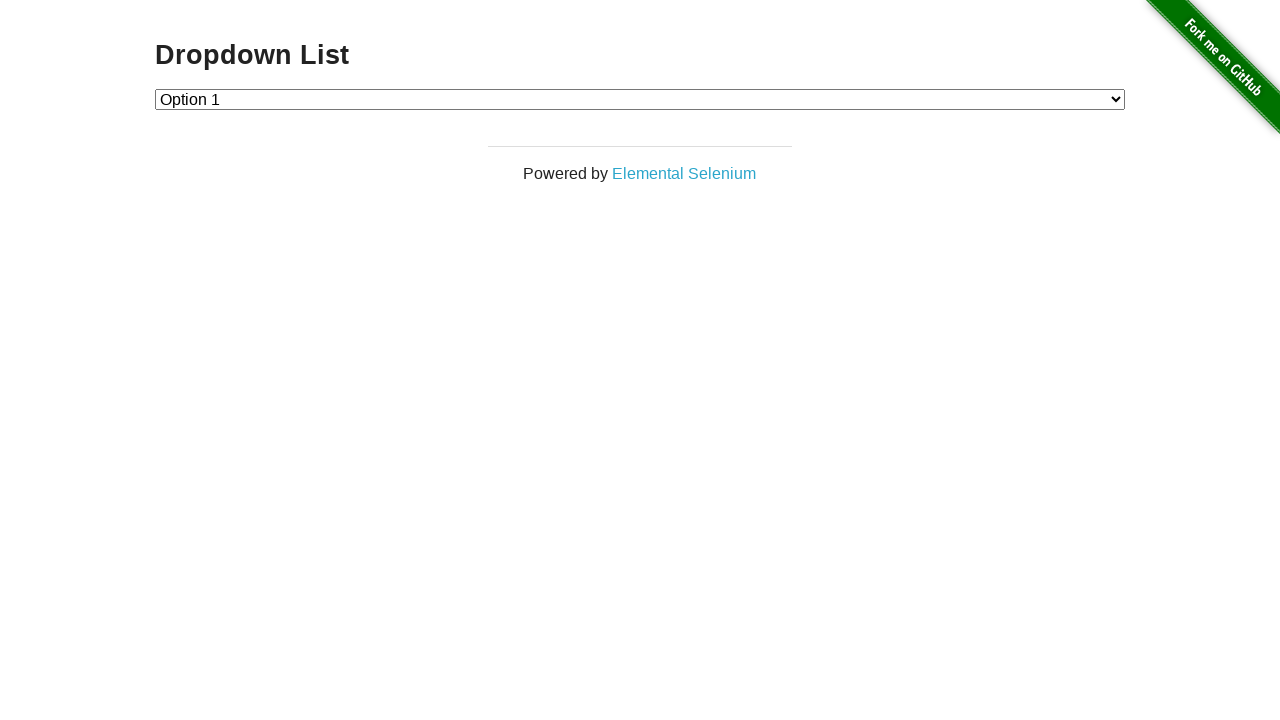